Tests keyboard actions on a text comparison website by typing text in the first textarea, selecting all with Ctrl+A, copying with Ctrl+C, tabbing to the next field, and pasting with Ctrl+V.

Starting URL: https://text-compare.com

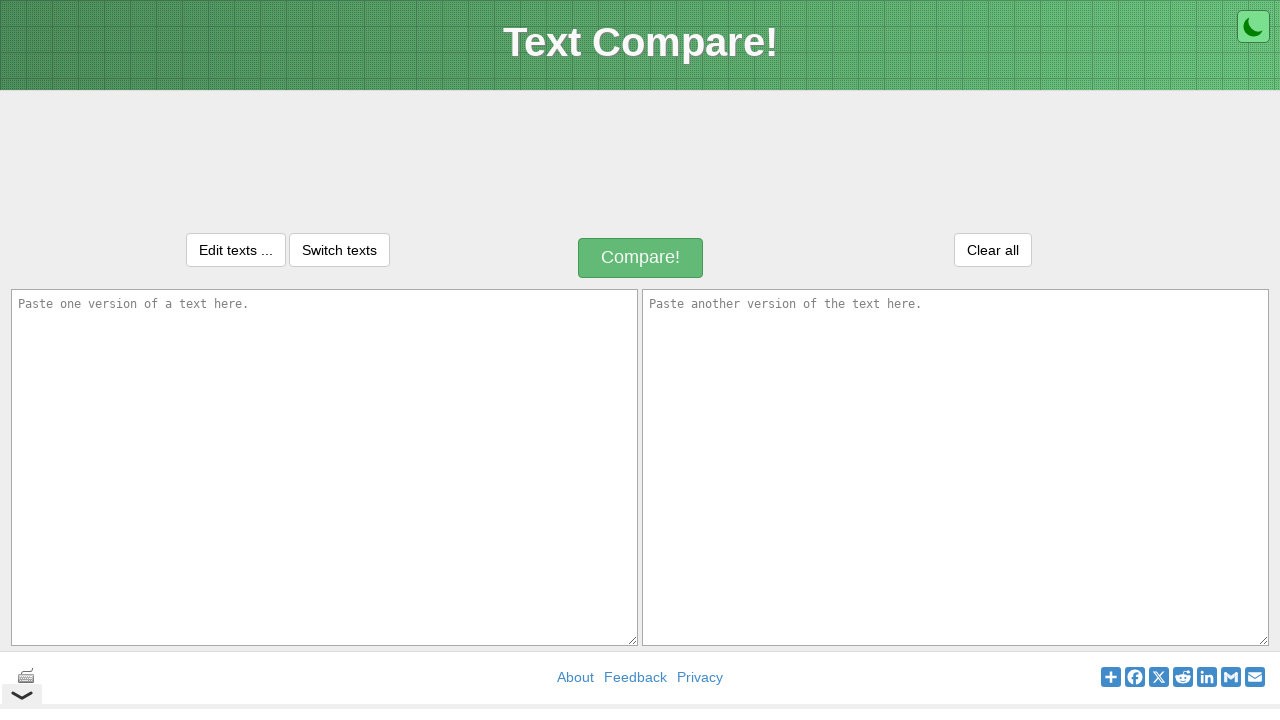

Navigated to text-compare.com
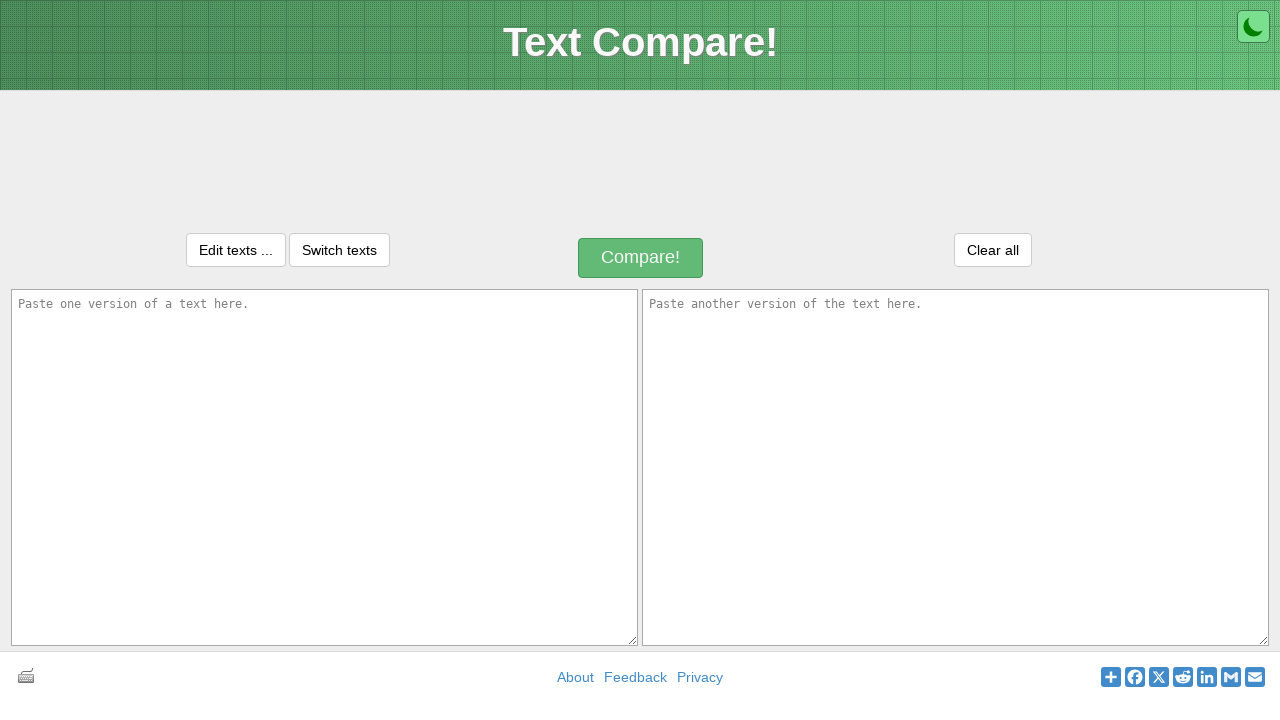

Typed 'Welcometo the party' into the first textarea on textarea#inputText1
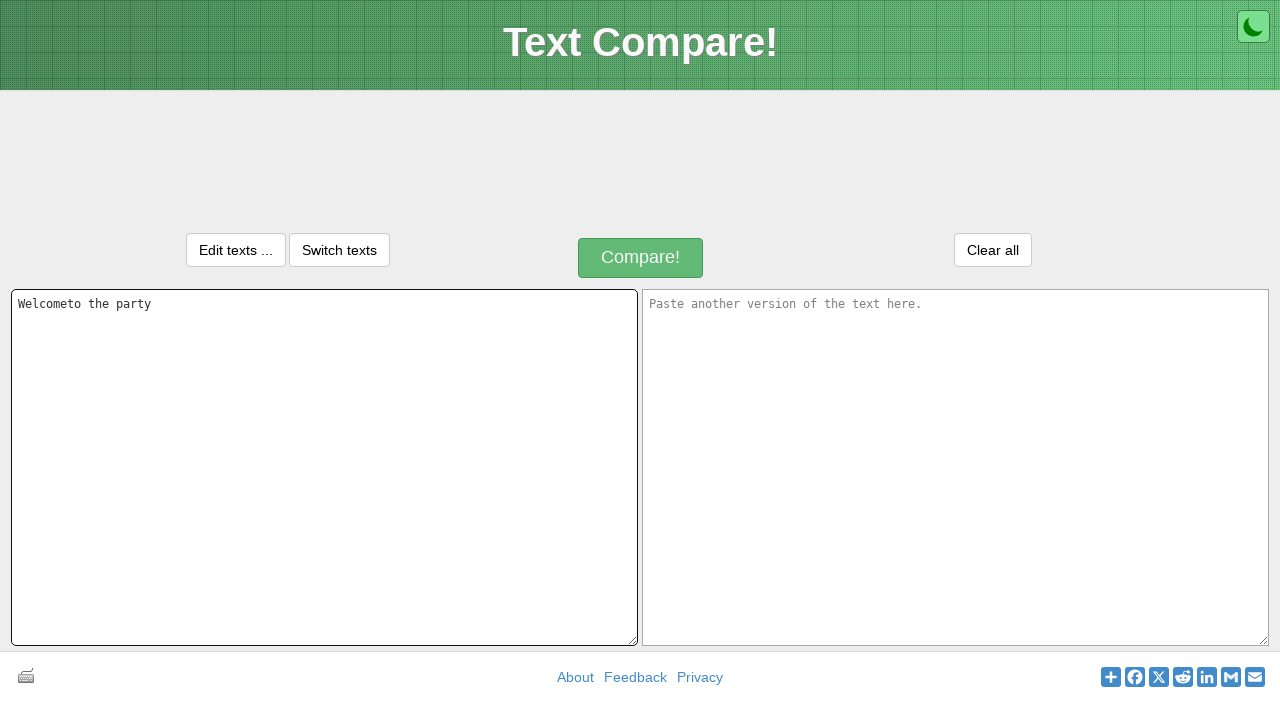

Clicked on the first textarea to ensure focus at (324, 467) on textarea#inputText1
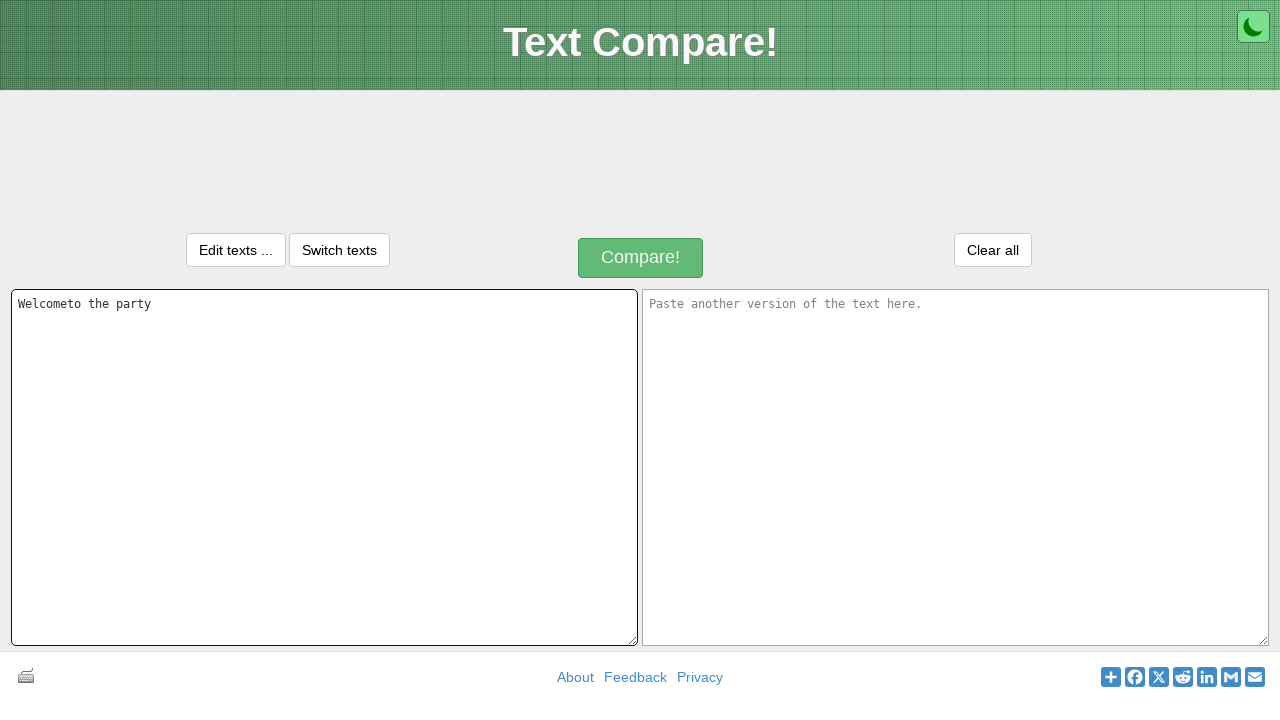

Selected all text in first textarea using Ctrl+A
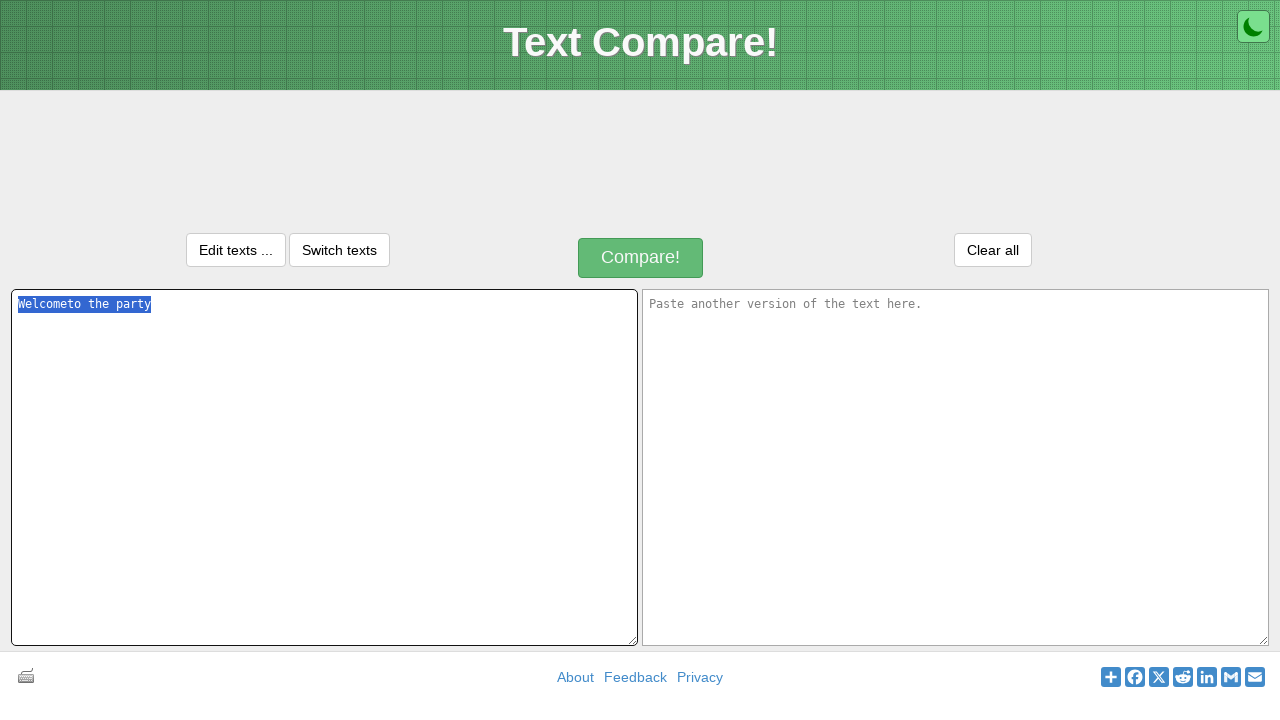

Copied selected text using Ctrl+C
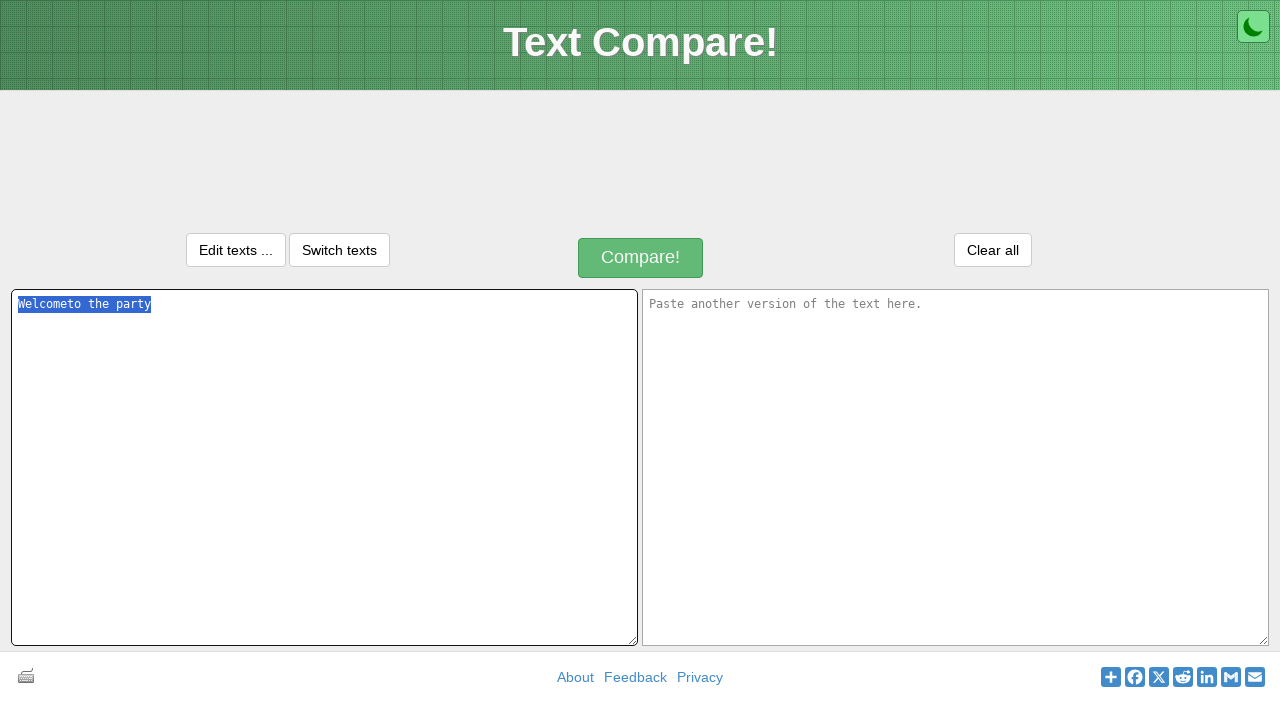

Tabbed to the next textarea field
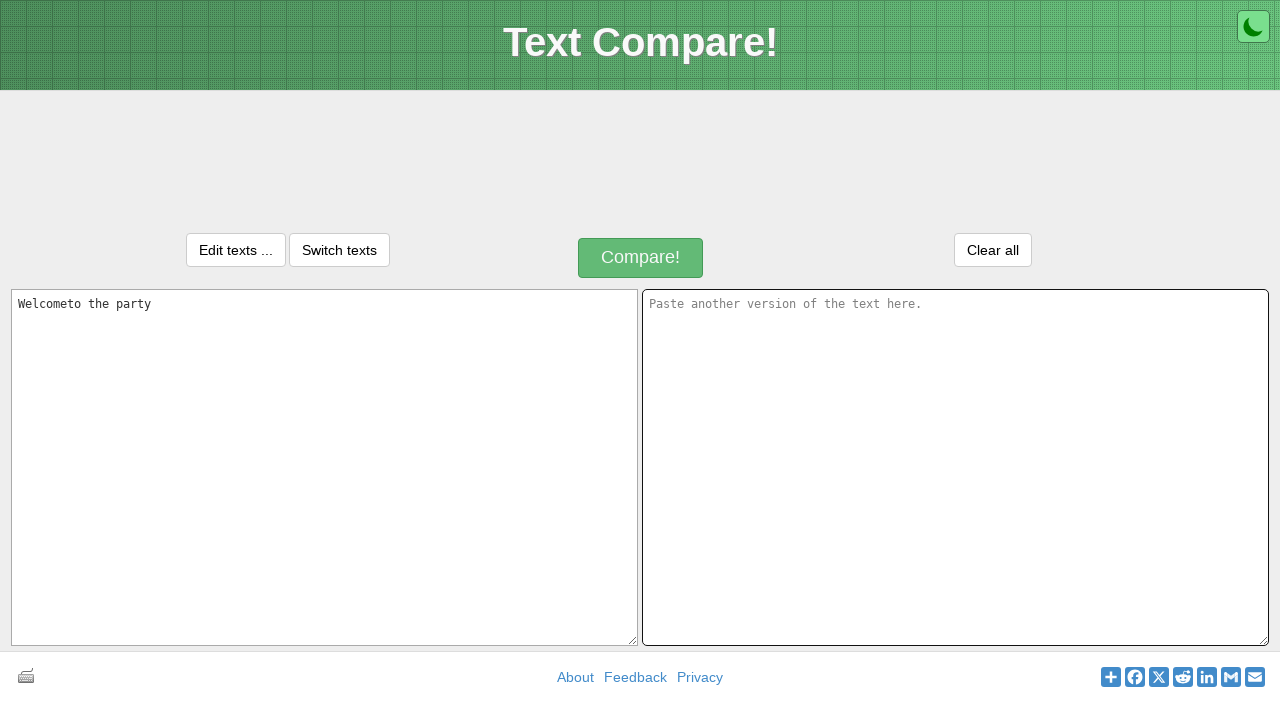

Pasted copied text into second textarea using Ctrl+V
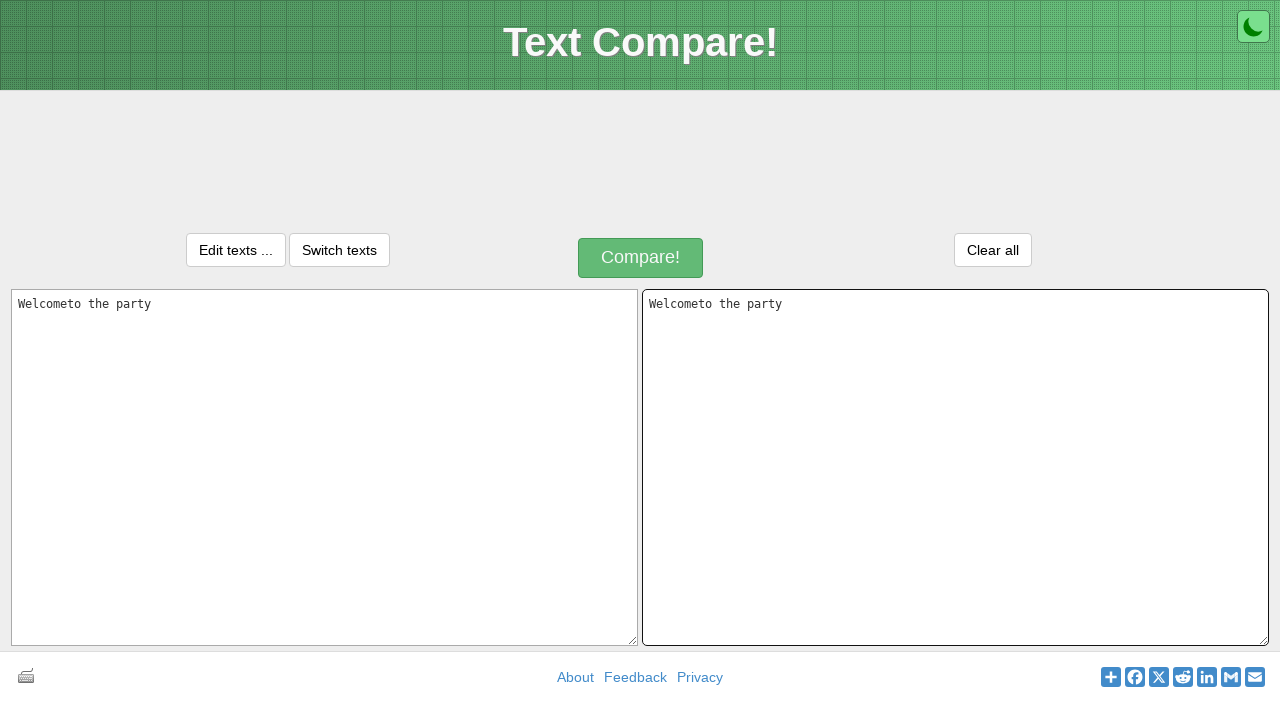

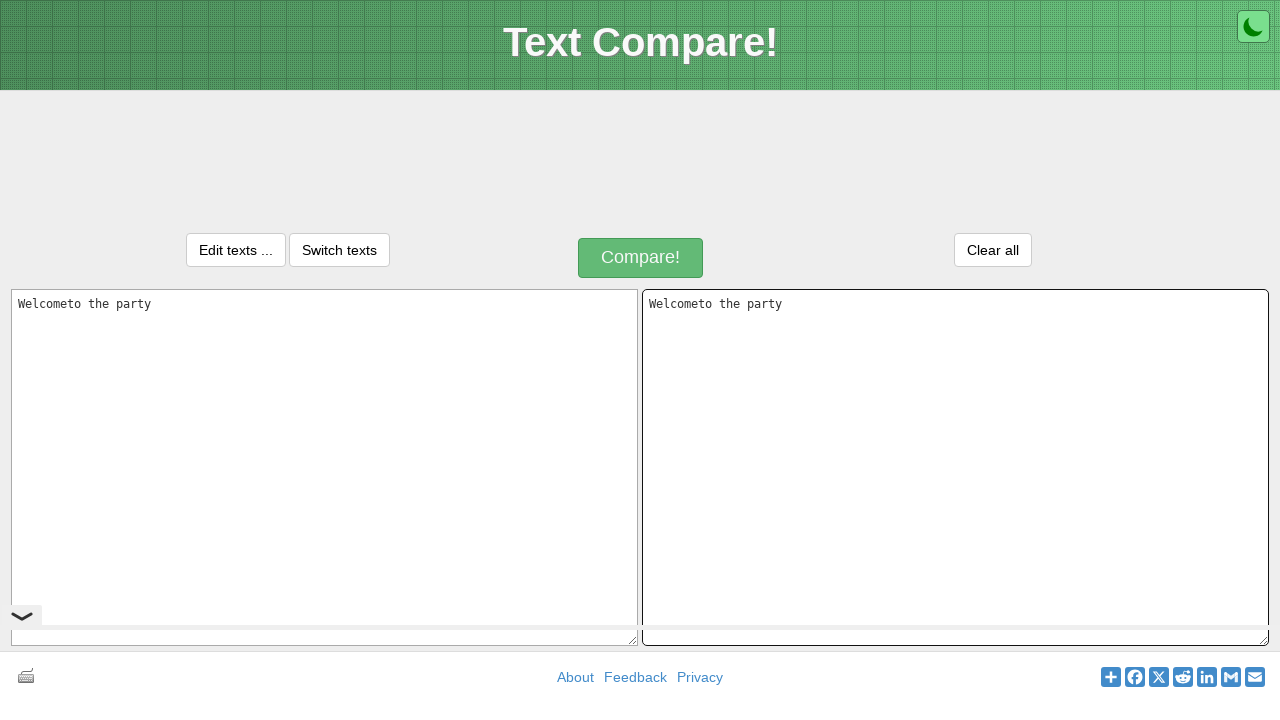